Tests a date picker calendar widget by clicking on the date input, navigating to a target month/year (August 2025) using next/previous buttons, and selecting a specific day (24th).

Starting URL: https://www.hyrtutorials.com/p/calendar-practice.html

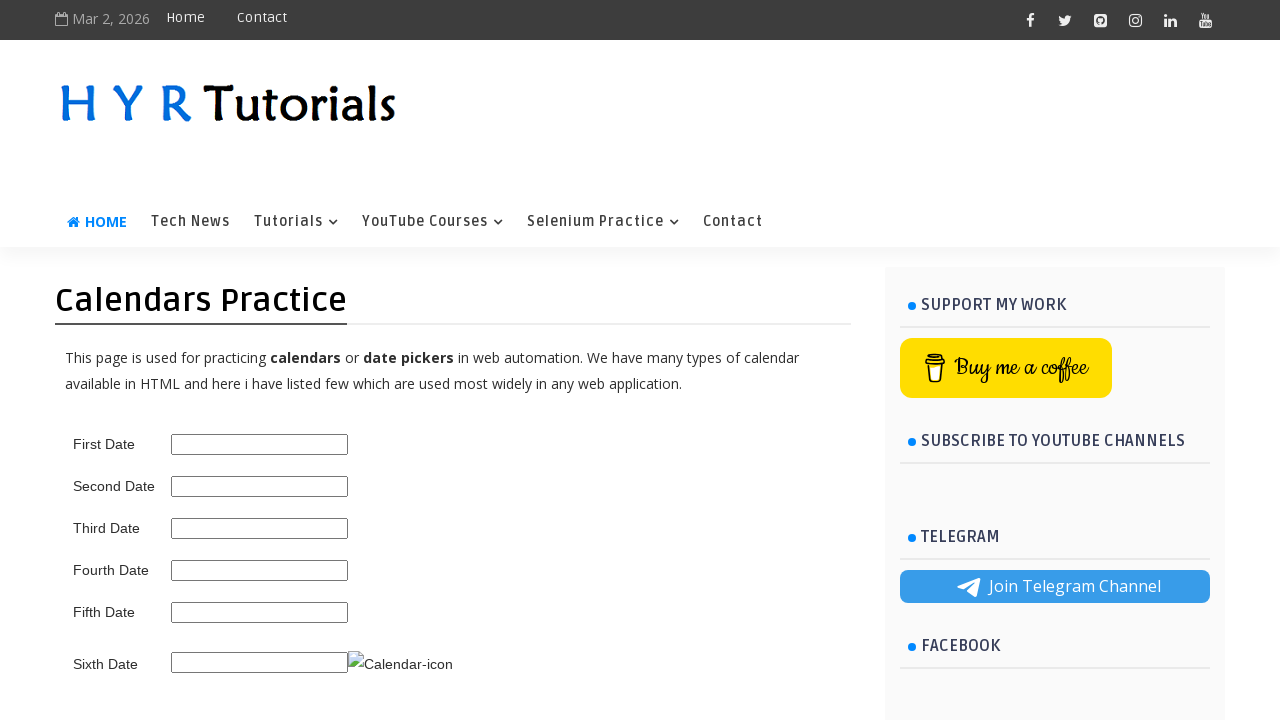

Clicked date picker input to open calendar at (260, 528) on #third_date_picker
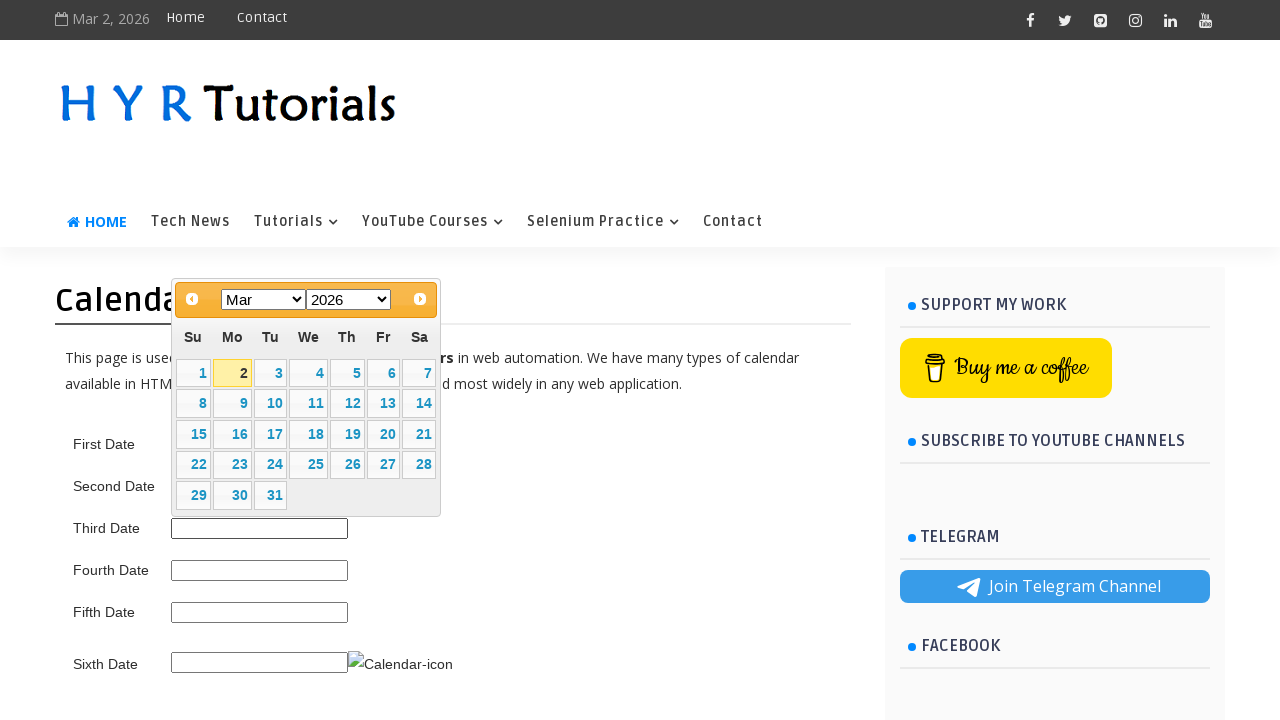

Calendar widget appeared
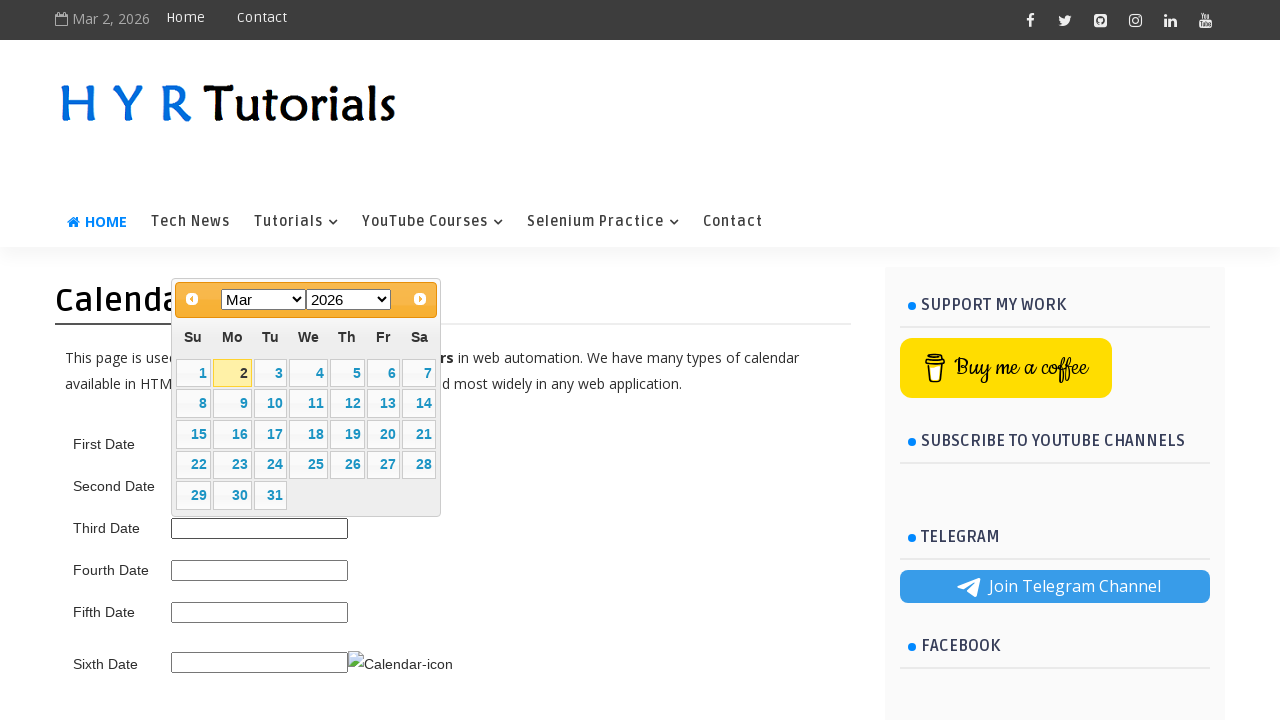

Retrieved current calendar date: 2/2026
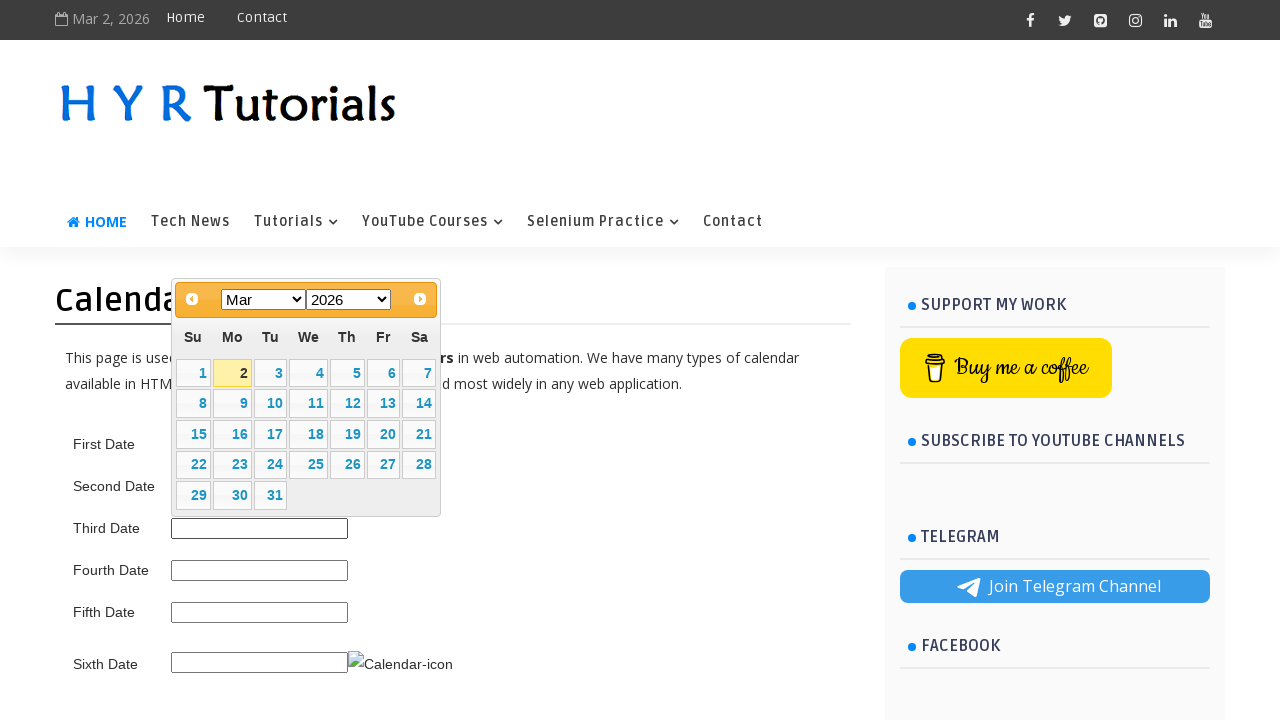

Clicked previous month button to navigate backwards at (192, 299) on xpath=//a[contains(@class,'ui-datepicker-prev')]
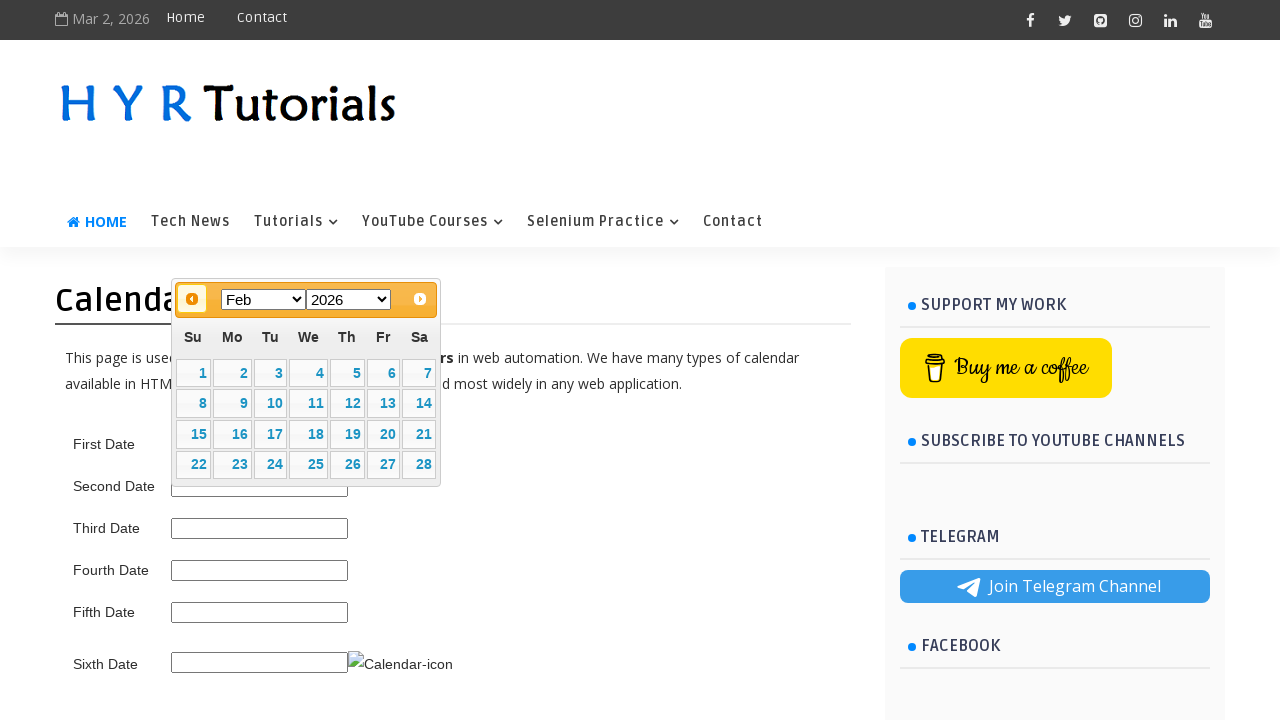

Waited for calendar to update
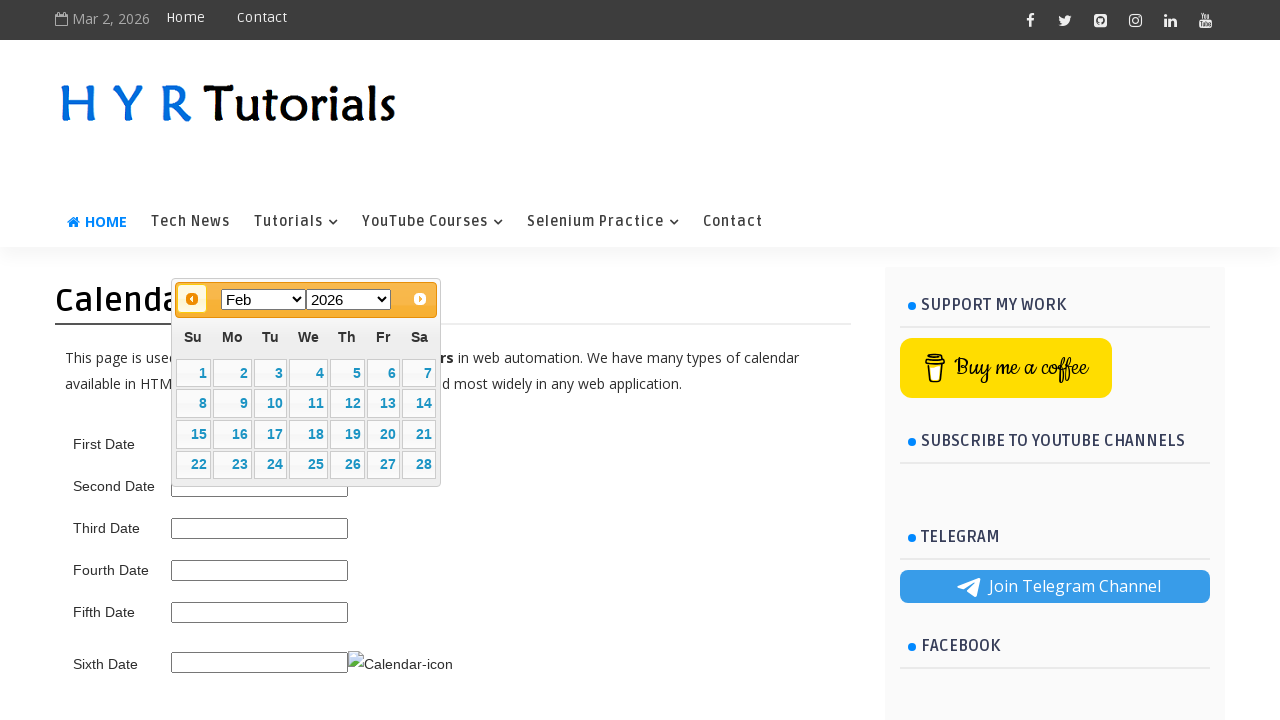

Clicked previous month button to navigate backwards at (192, 299) on xpath=//a[contains(@class,'ui-datepicker-prev')]
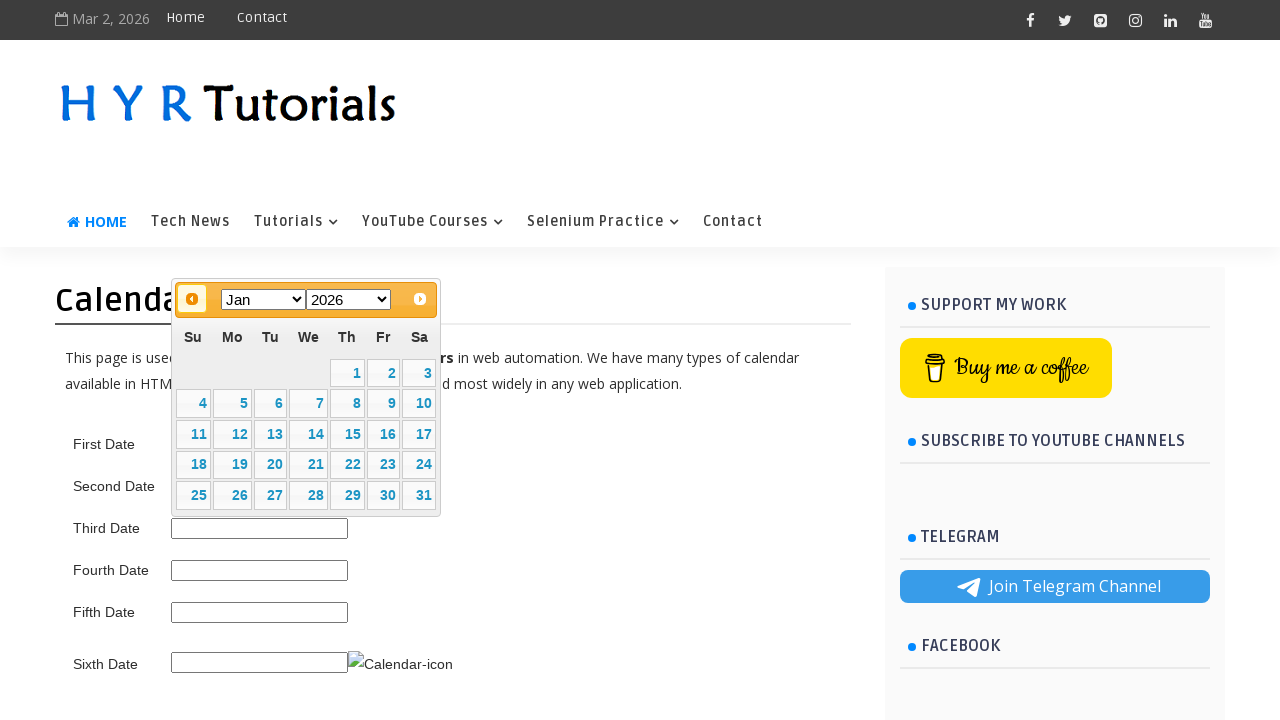

Waited for calendar to update
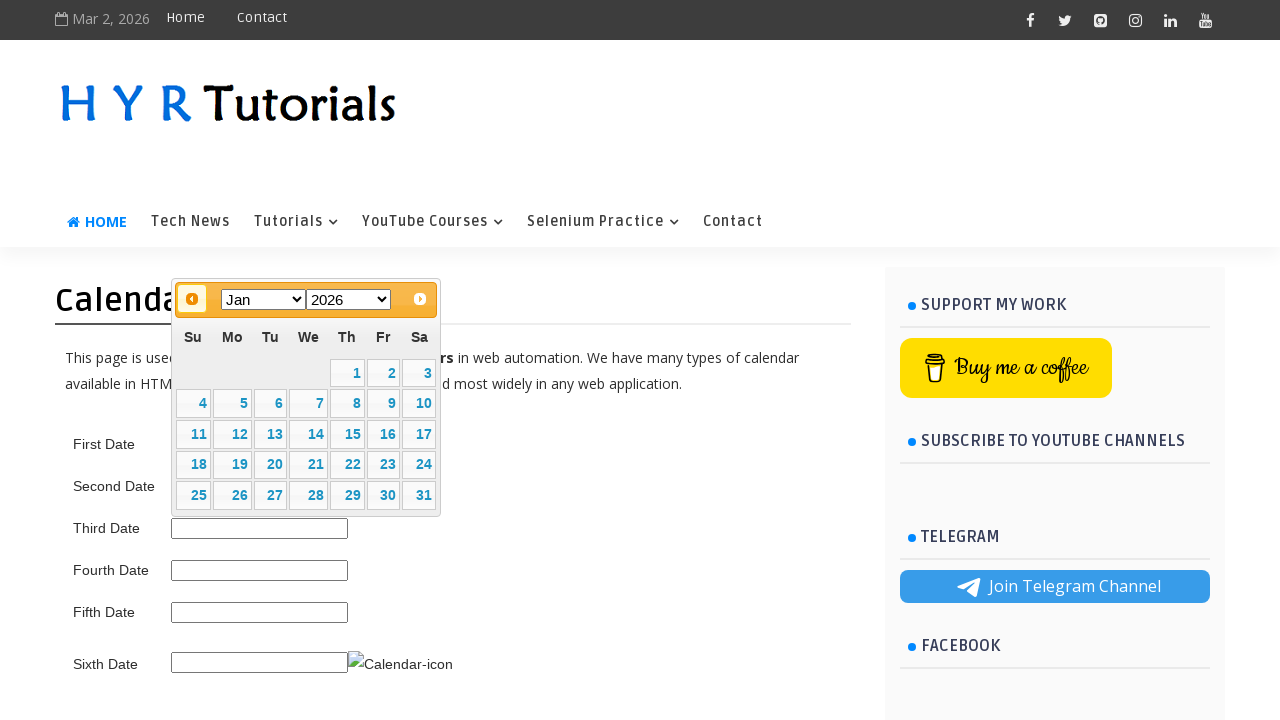

Clicked previous month button to navigate backwards at (192, 299) on xpath=//a[contains(@class,'ui-datepicker-prev')]
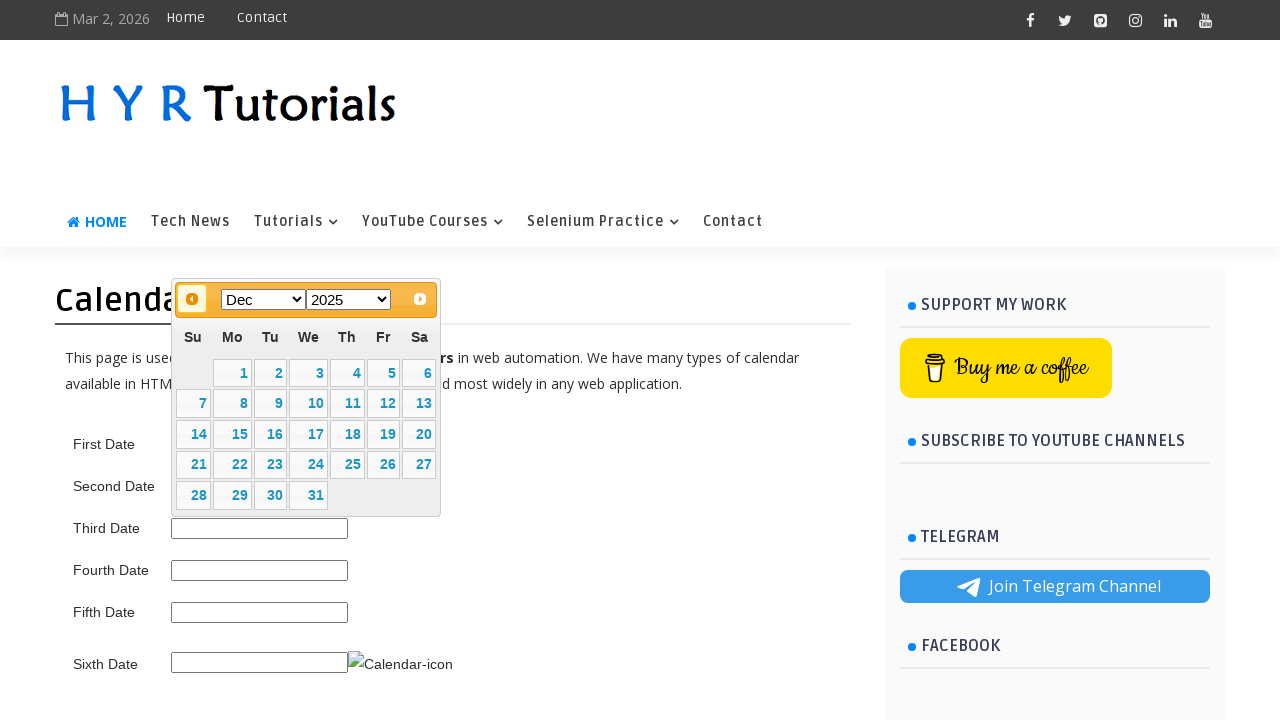

Waited for calendar to update
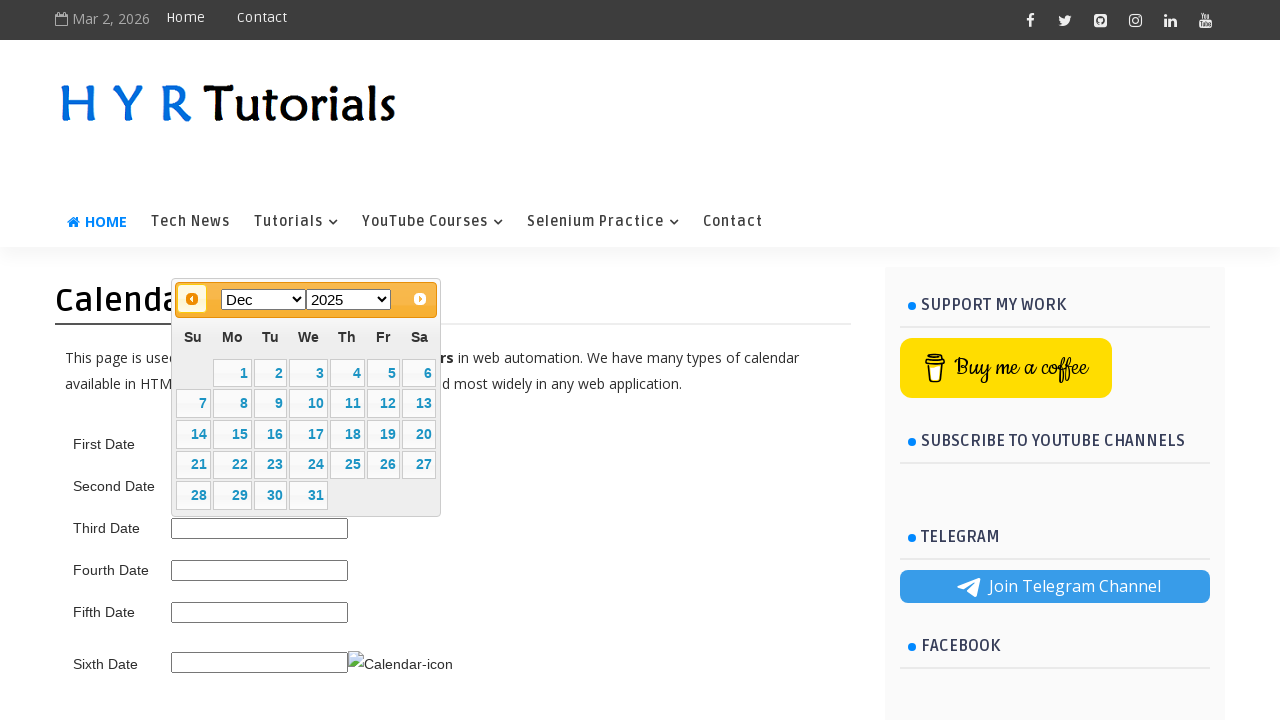

Clicked previous month button to navigate backwards at (192, 299) on xpath=//a[contains(@class,'ui-datepicker-prev')]
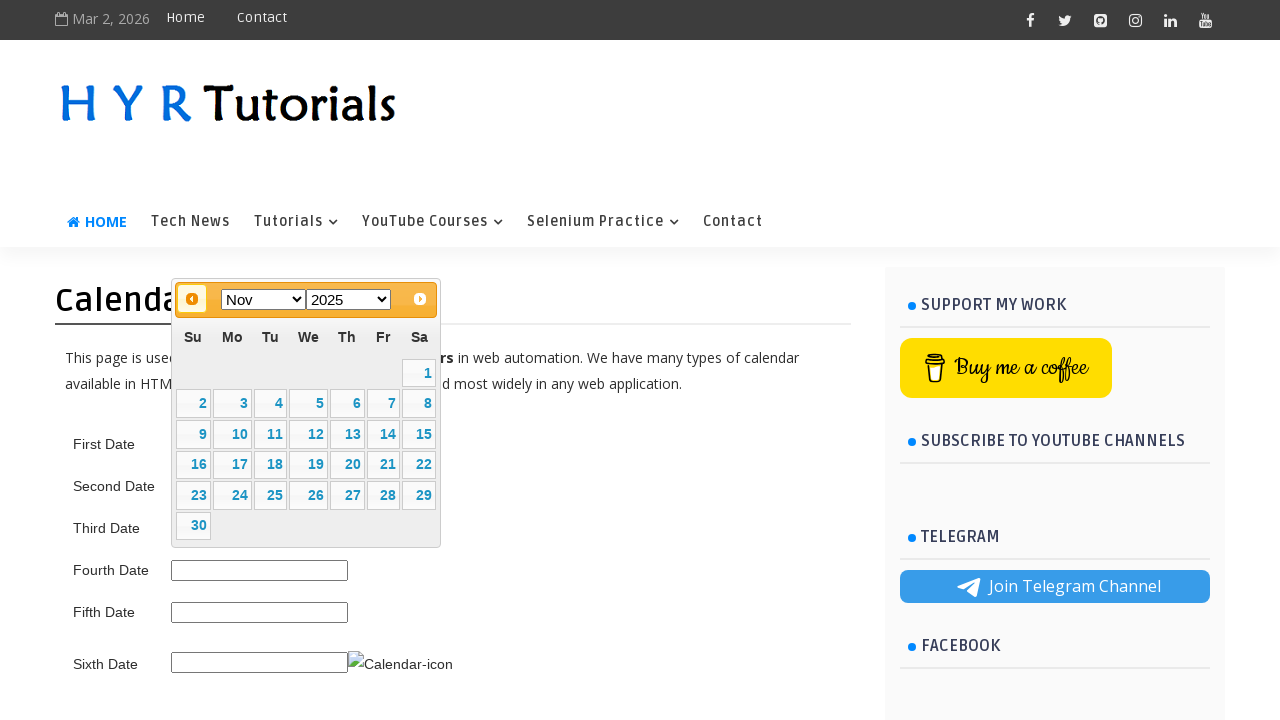

Waited for calendar to update
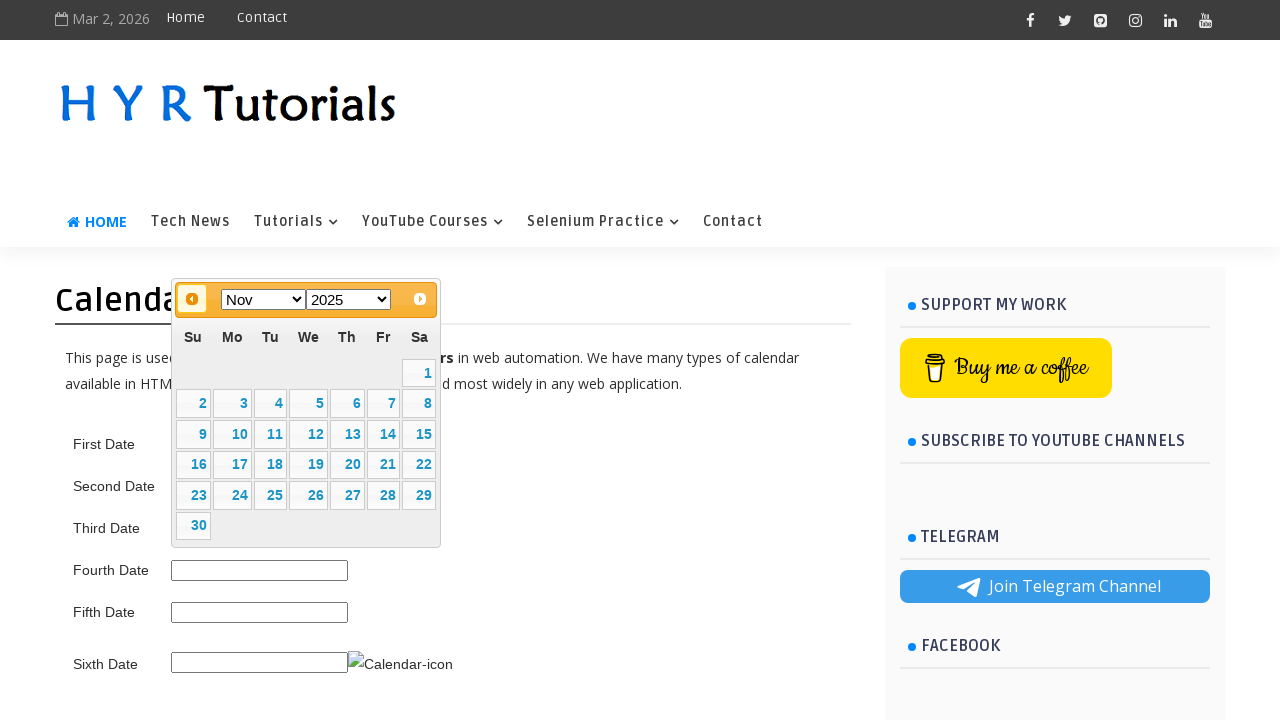

Clicked previous month button to navigate backwards at (192, 299) on xpath=//a[contains(@class,'ui-datepicker-prev')]
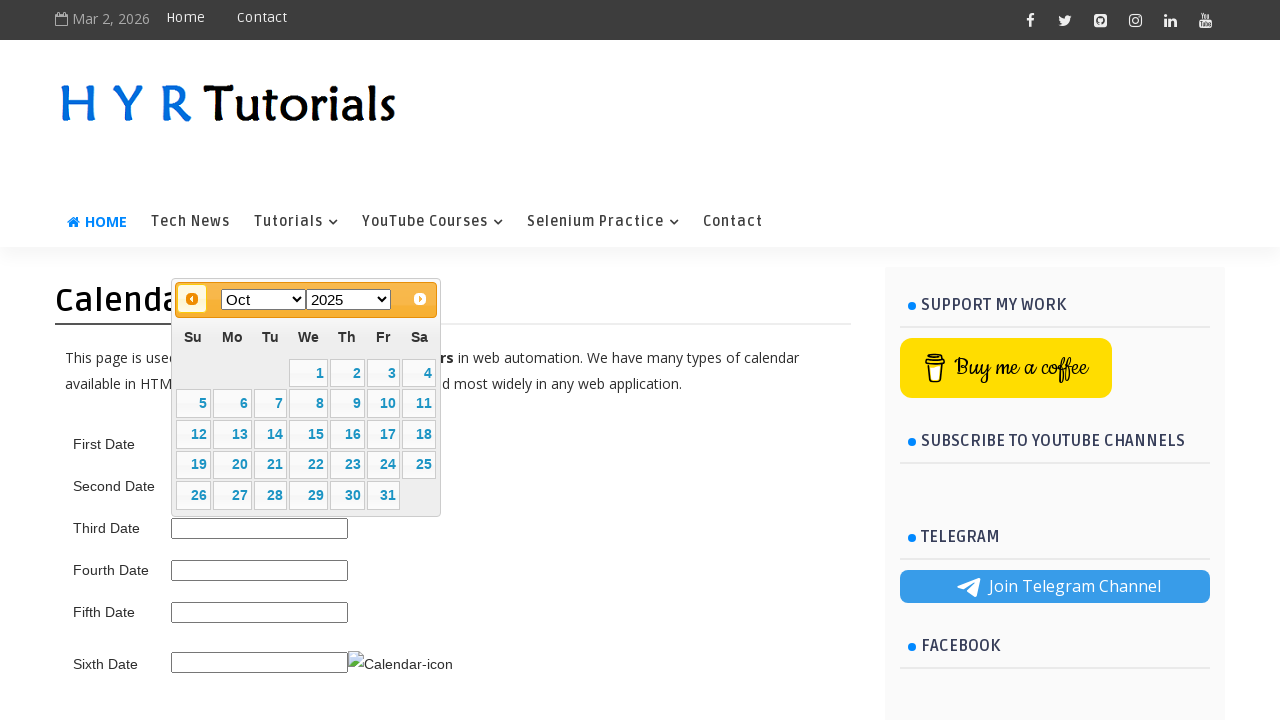

Waited for calendar to update
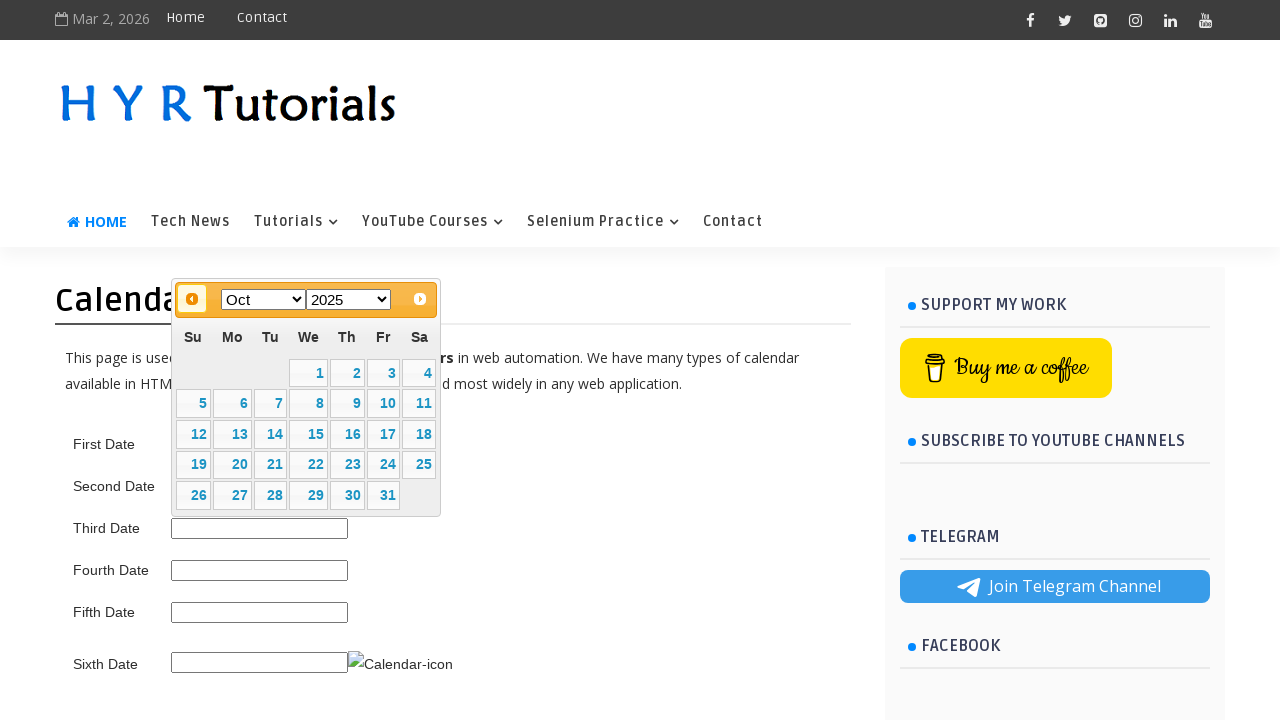

Clicked previous month button to navigate backwards at (192, 299) on xpath=//a[contains(@class,'ui-datepicker-prev')]
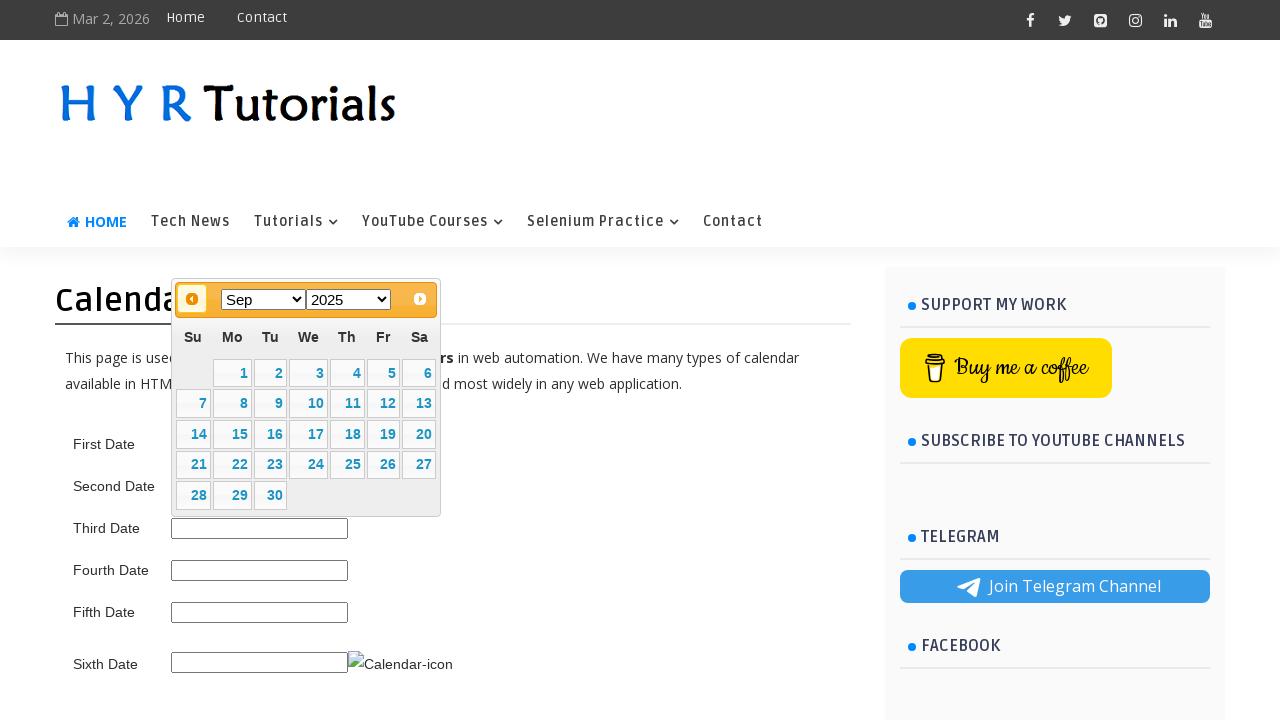

Waited for calendar to update
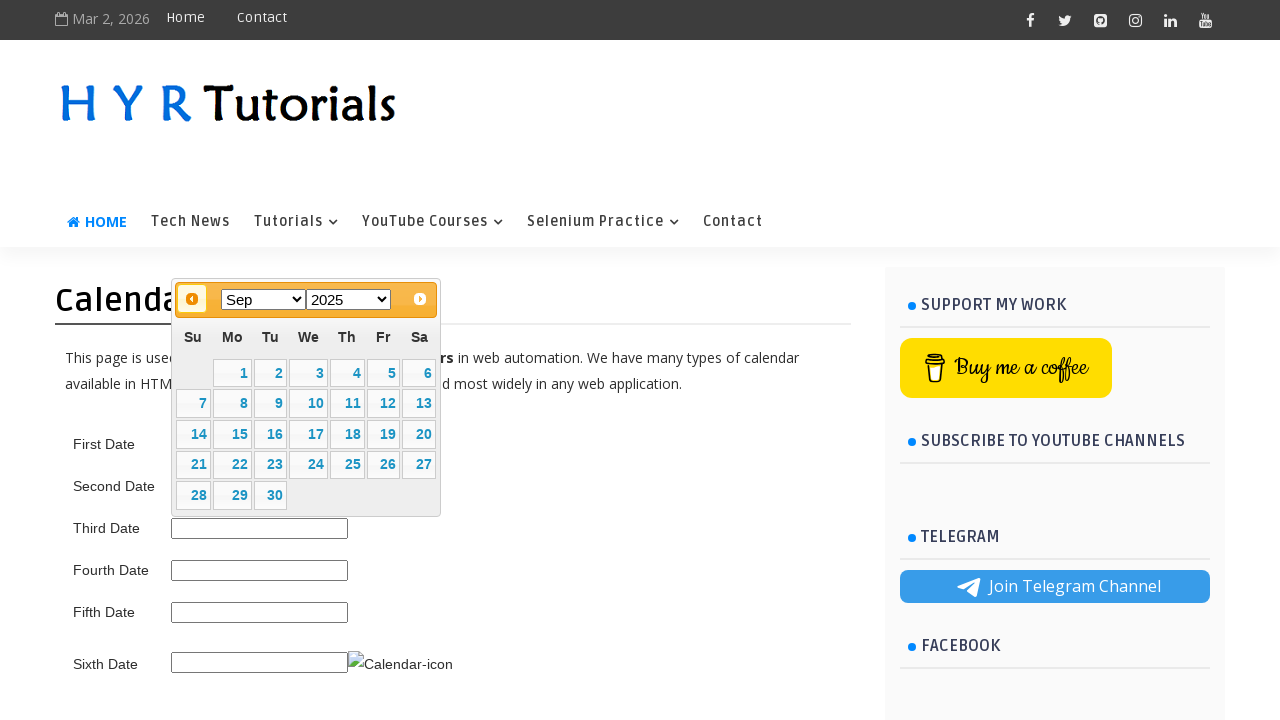

Clicked previous month button to navigate backwards at (192, 299) on xpath=//a[contains(@class,'ui-datepicker-prev')]
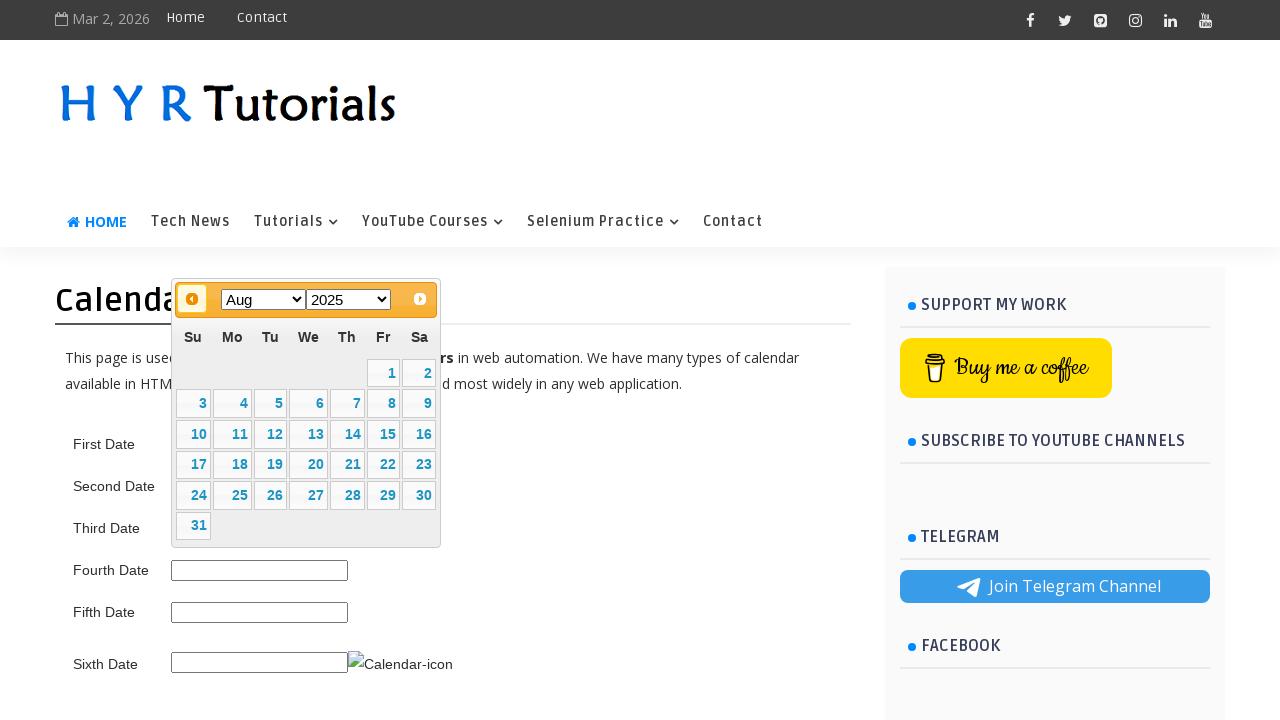

Waited for calendar to update
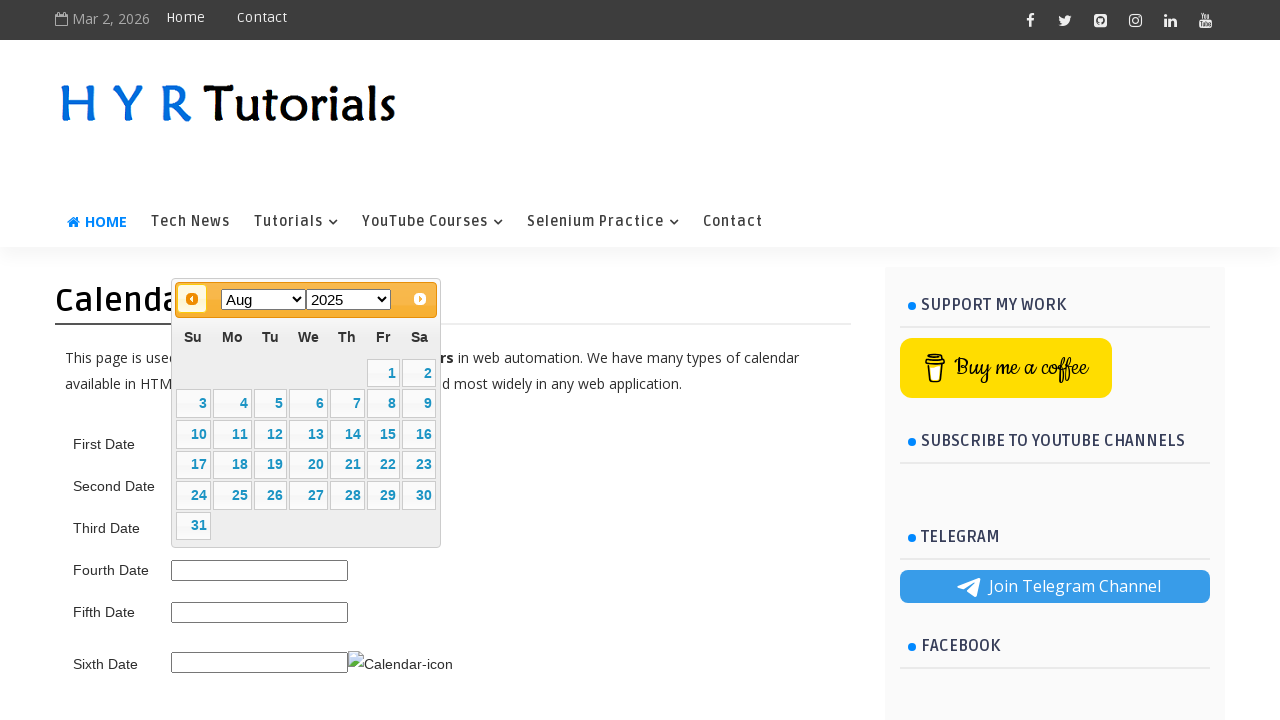

Clicked on day 24 in the calendar at (193, 495) on //table[@class='ui-datepicker-calendar']//a[text()=24]
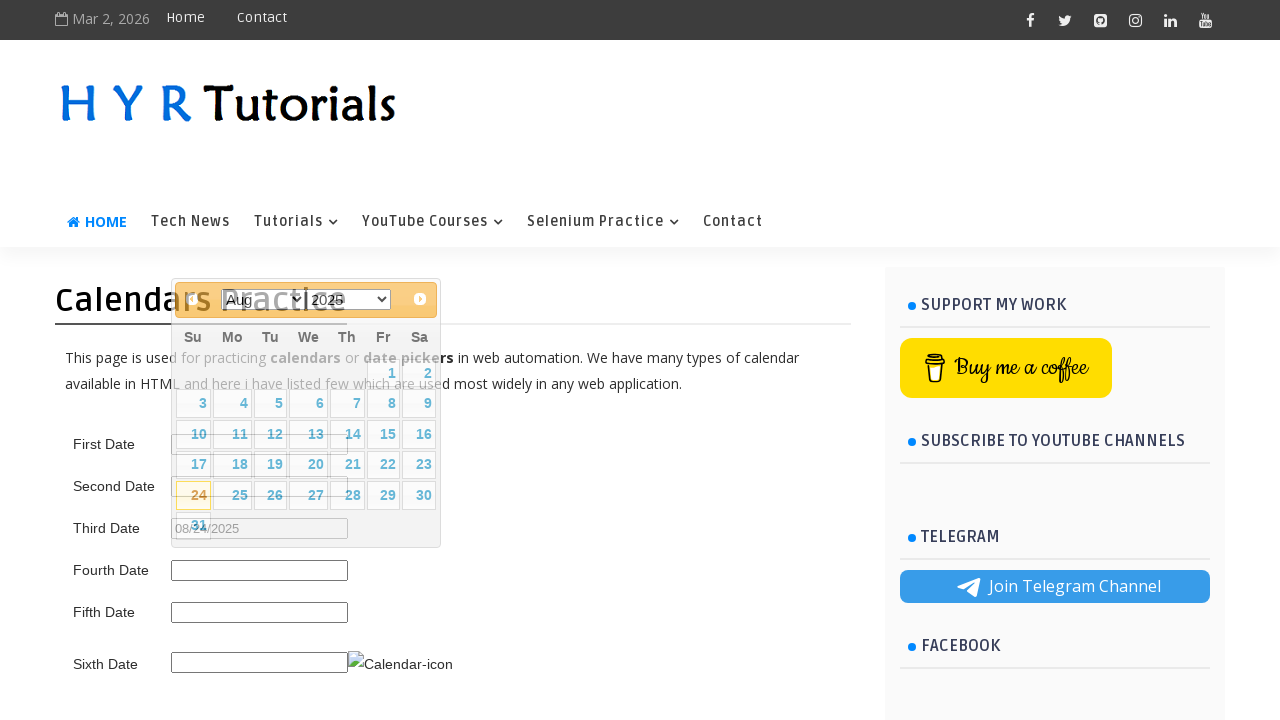

Date picker input is available, confirming date selection
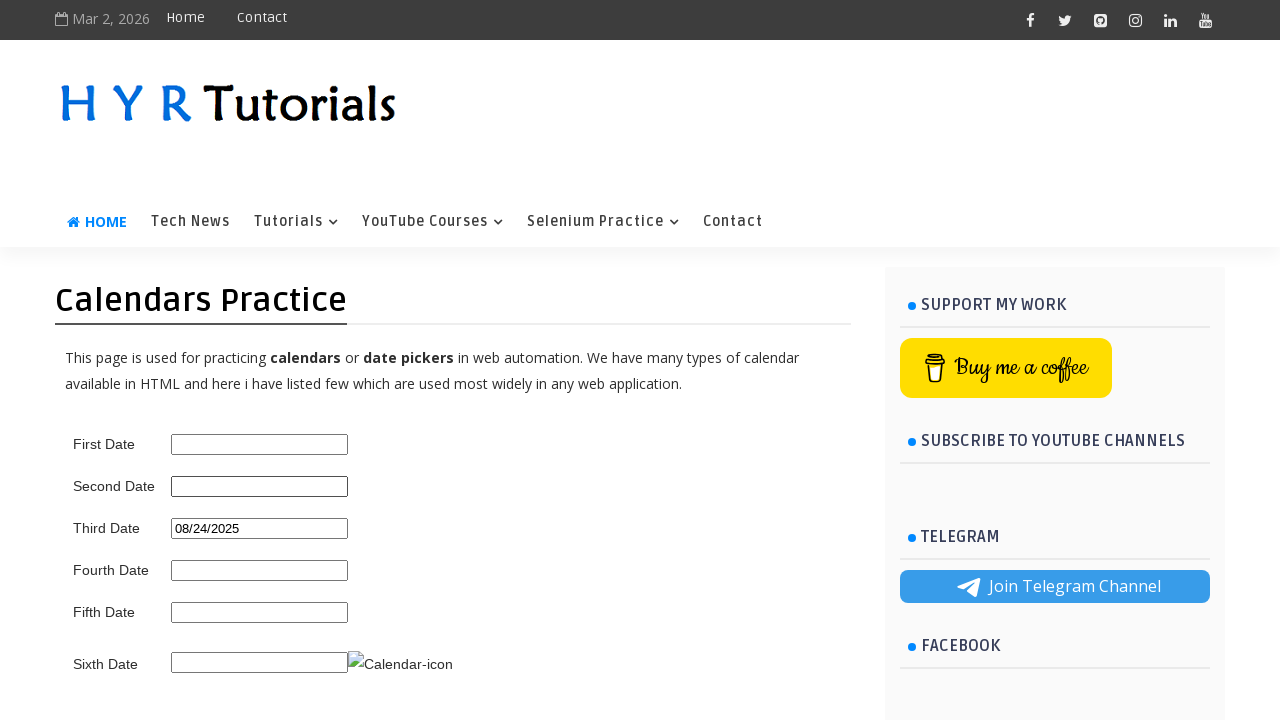

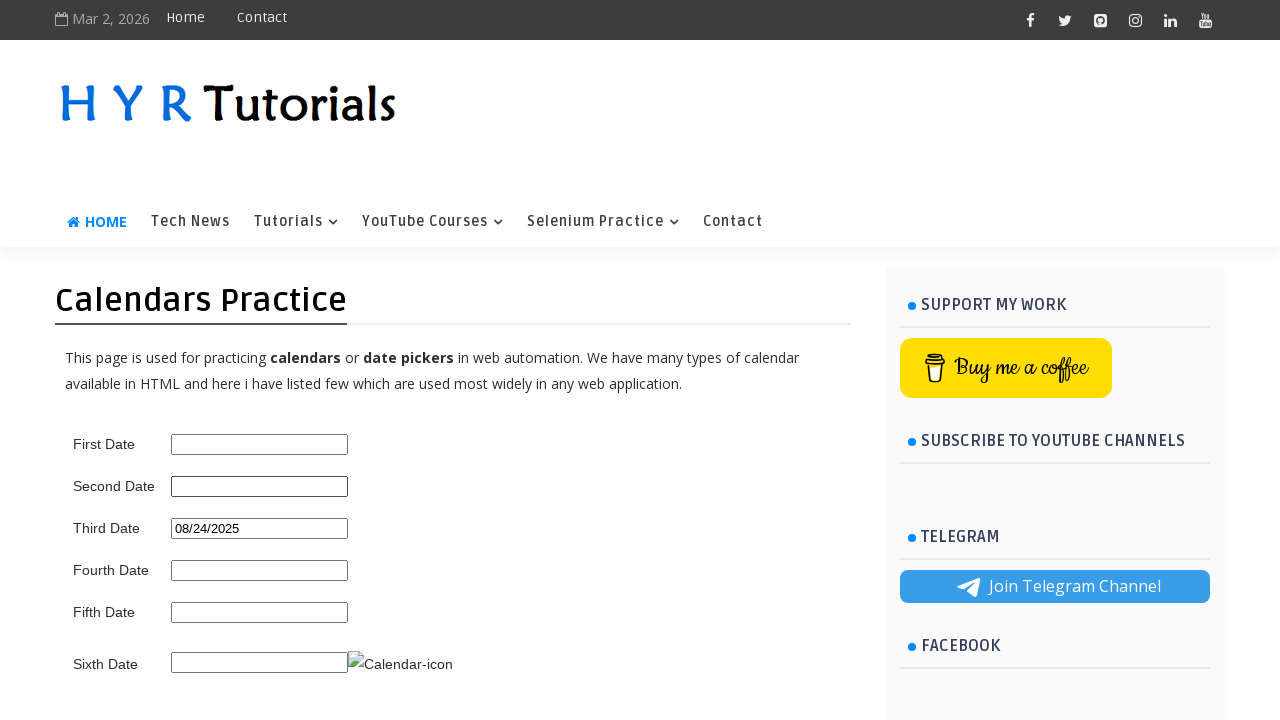